Tests right-click context menu functionality by performing context clicks on a button and selecting different menu options (Copy, Paste, Quit), accepting the resulting alerts after each action.

Starting URL: https://swisnl.github.io/jQuery-contextMenu/demo.html

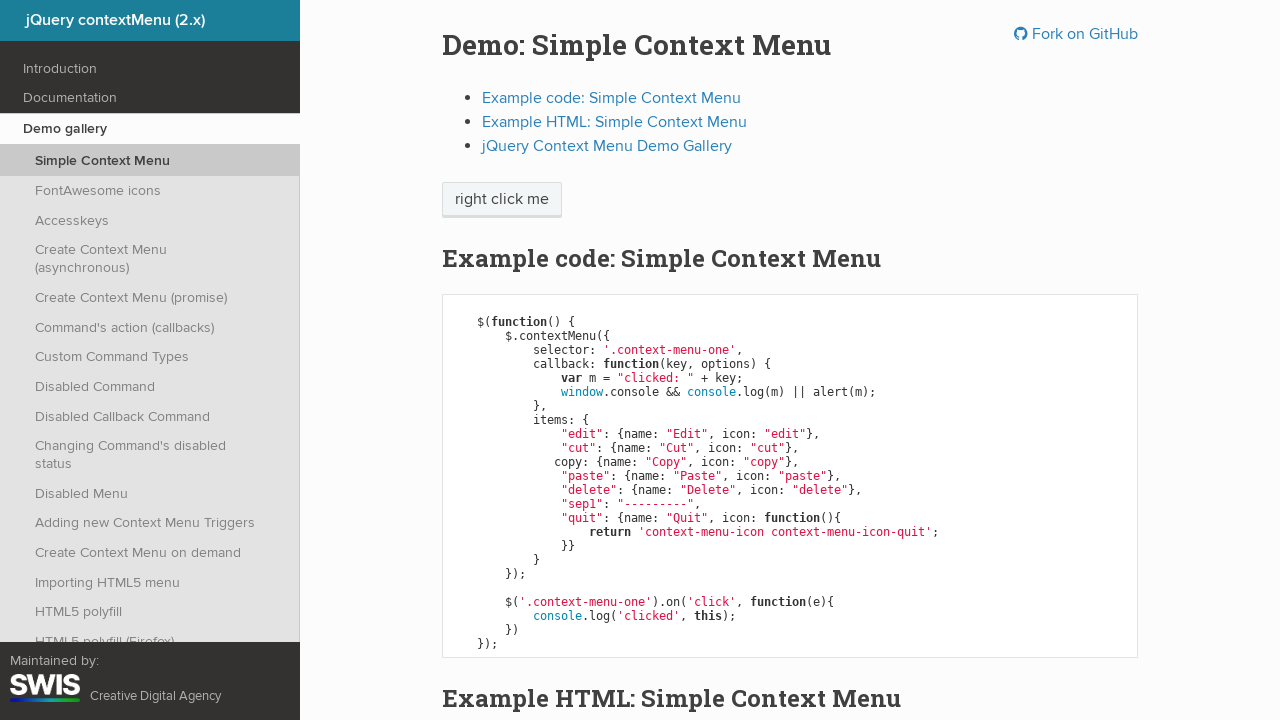

Right-clicked on context menu button to open context menu at (502, 200) on .context-menu-one
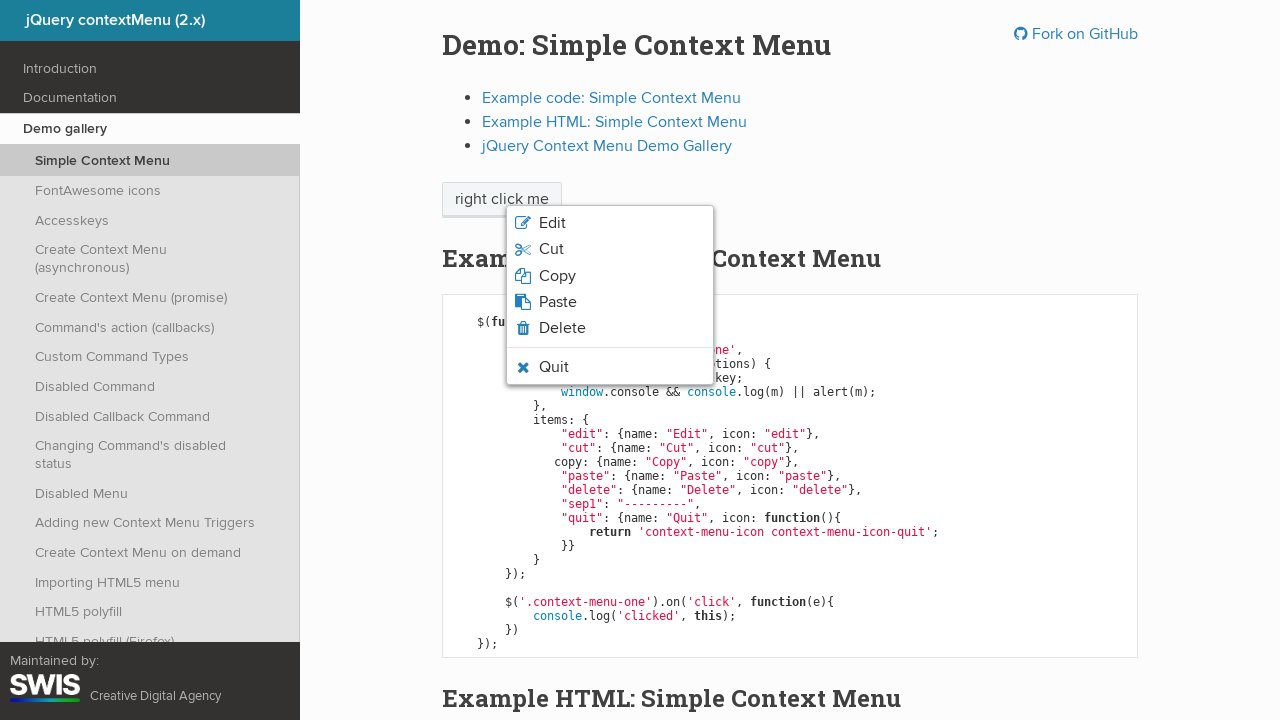

Clicked 'Copy' option in context menu at (557, 276) on xpath=//li/span[contains(text(),'Copy')]
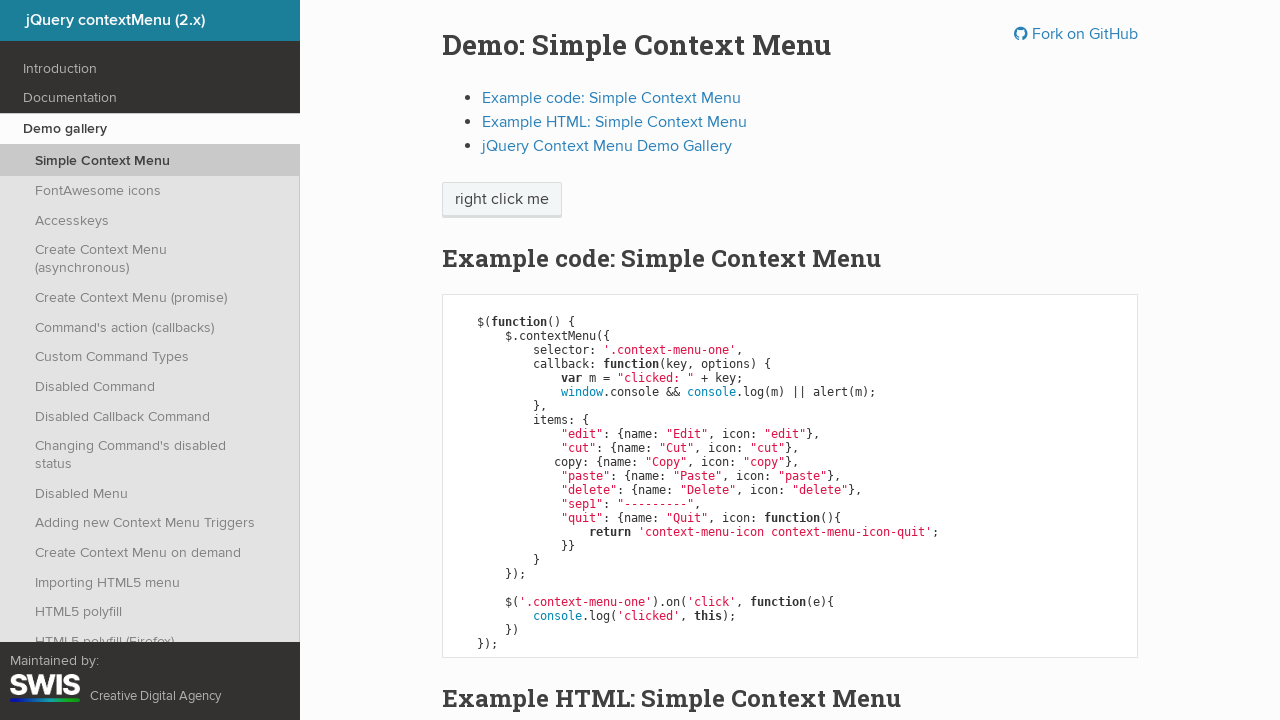

Set up dialog handler to accept alerts
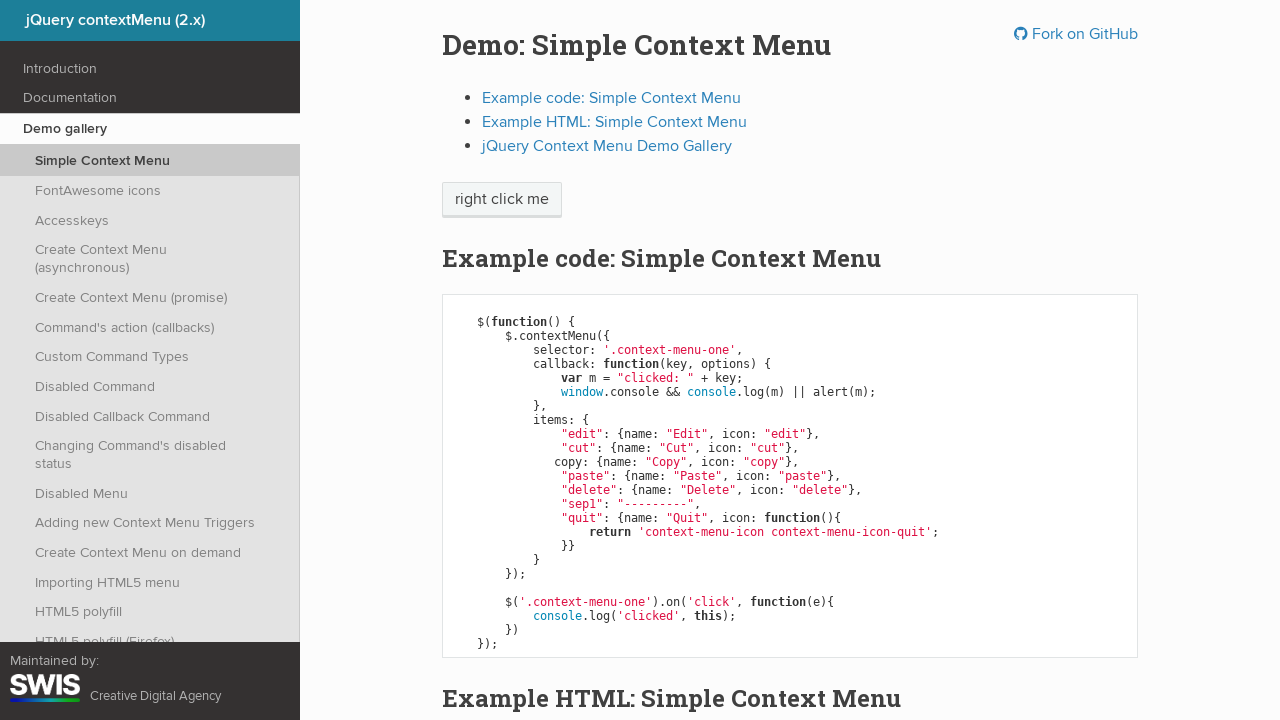

Waited for alert to be handled after Copy action
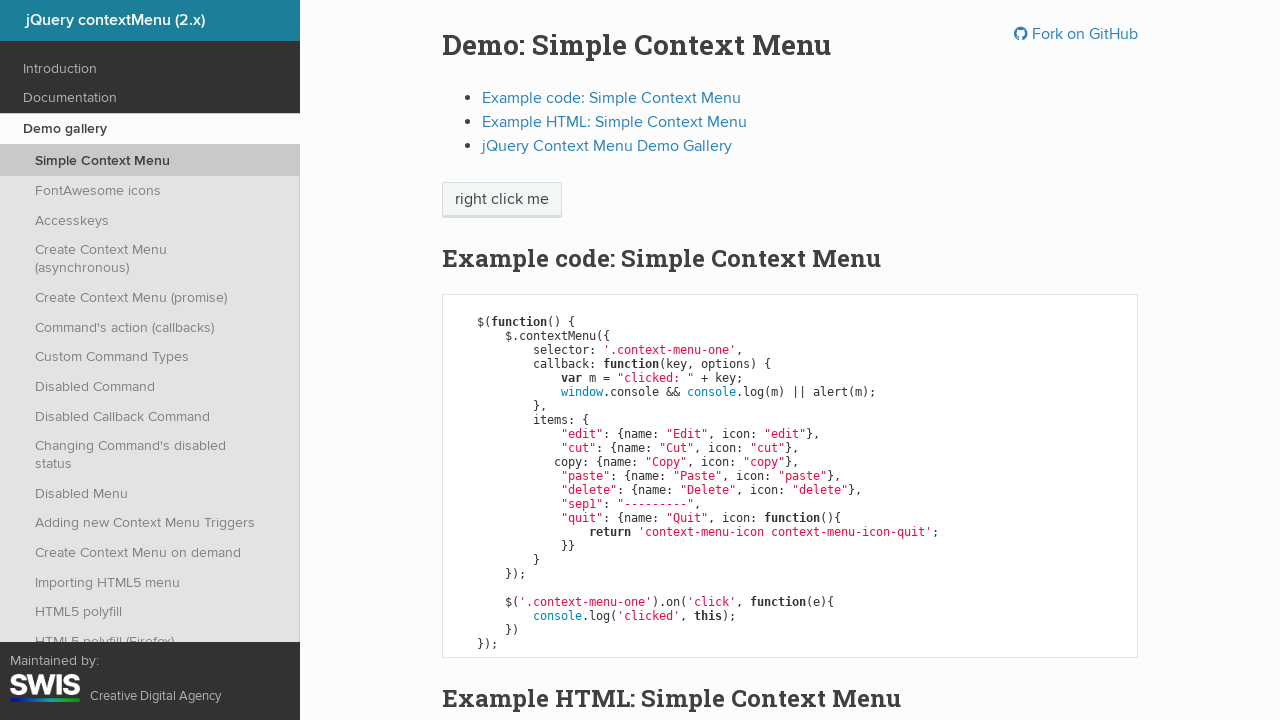

Right-clicked on context menu button again at (502, 200) on .context-menu-one
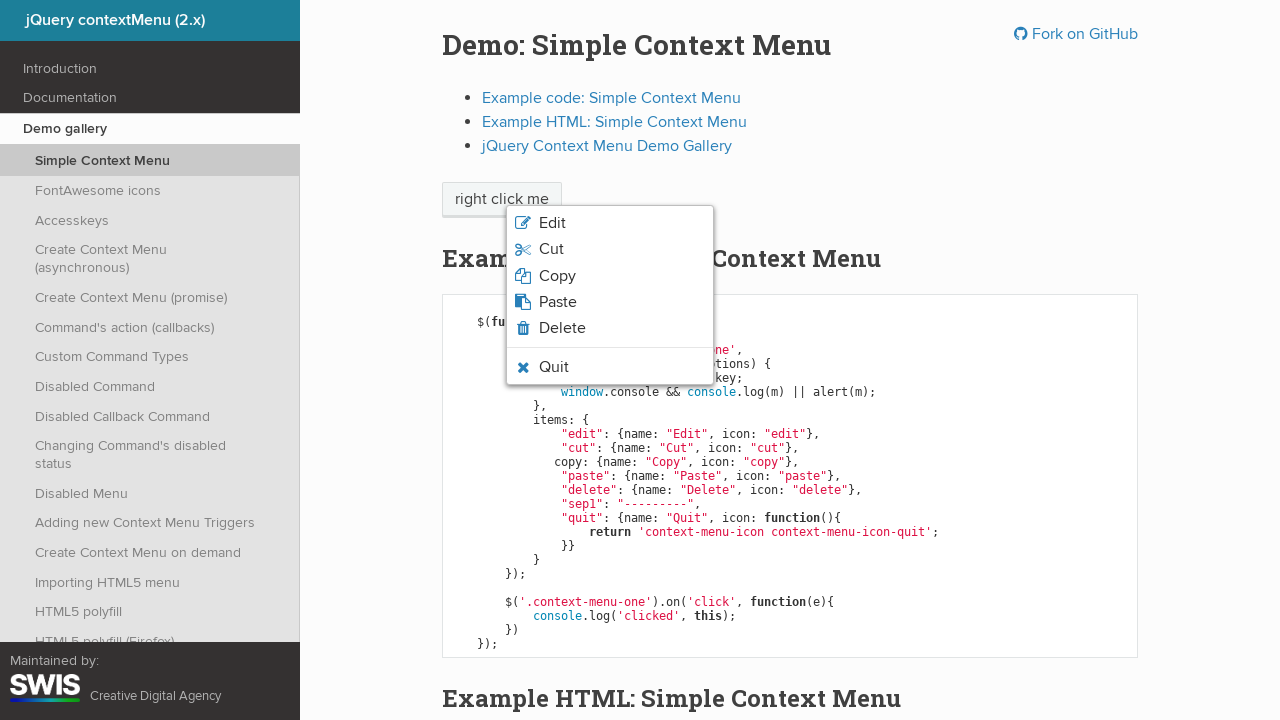

Clicked 'Paste' option in context menu at (558, 302) on xpath=//li/span[contains(text(),'Paste')]
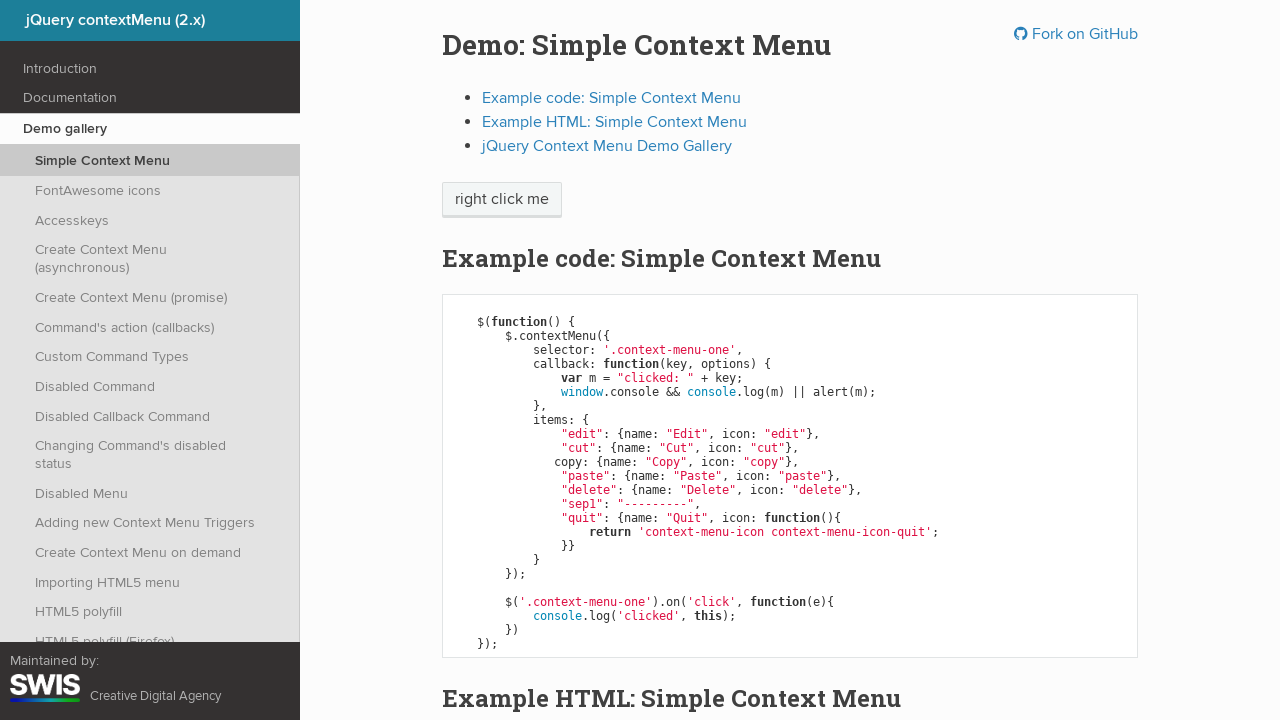

Waited for alert to be handled after Paste action
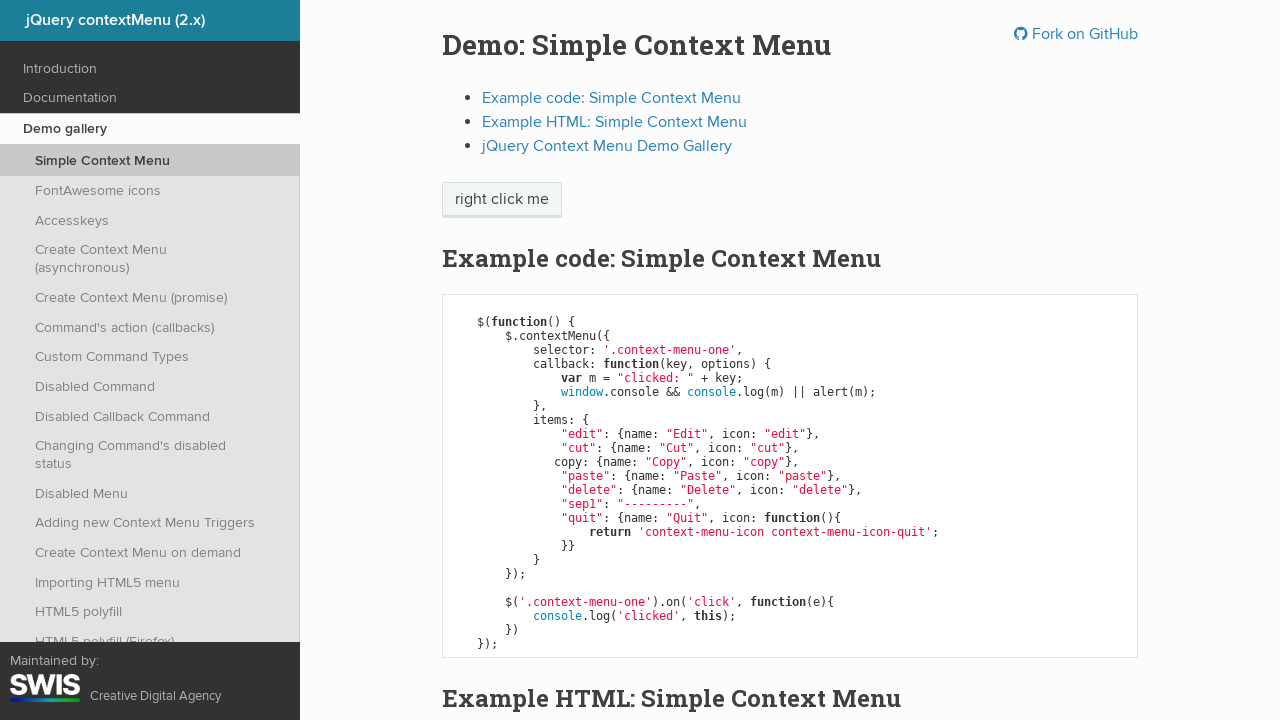

Right-clicked on context menu button for third time at (502, 200) on .context-menu-one
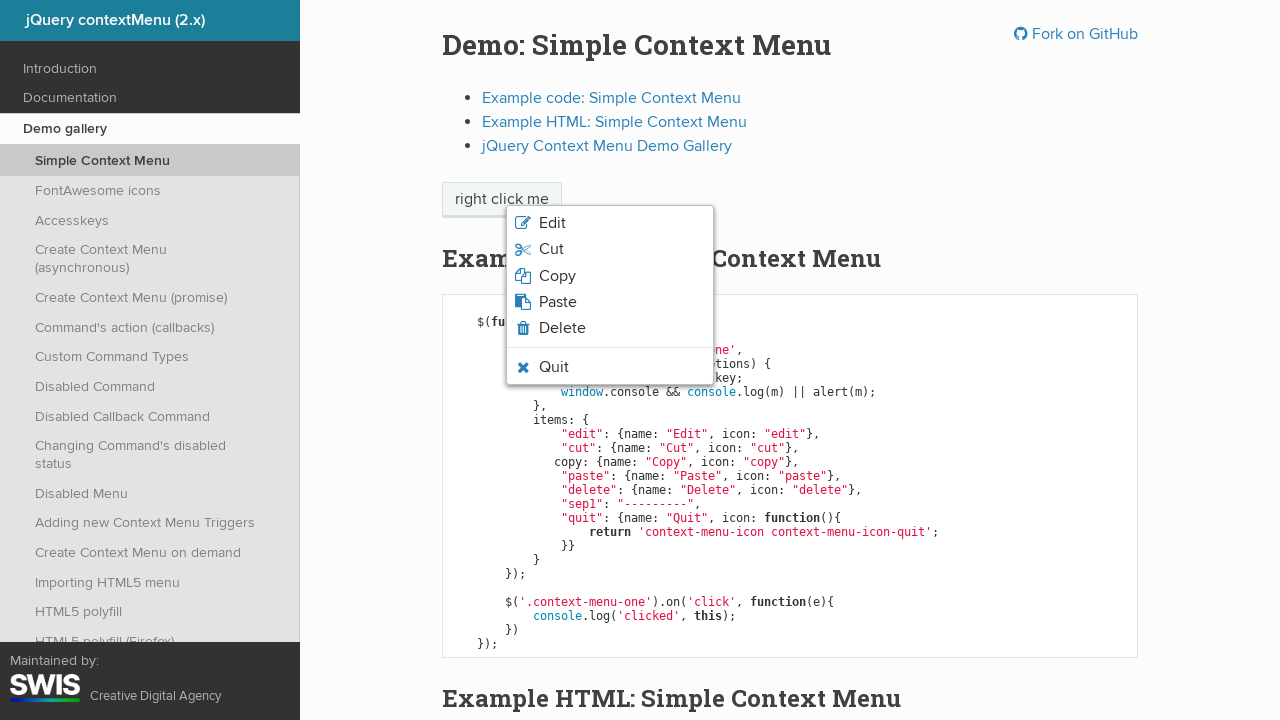

Clicked 'Quit' option in context menu at (554, 367) on xpath=//li/span[contains(text(),'Quit')]
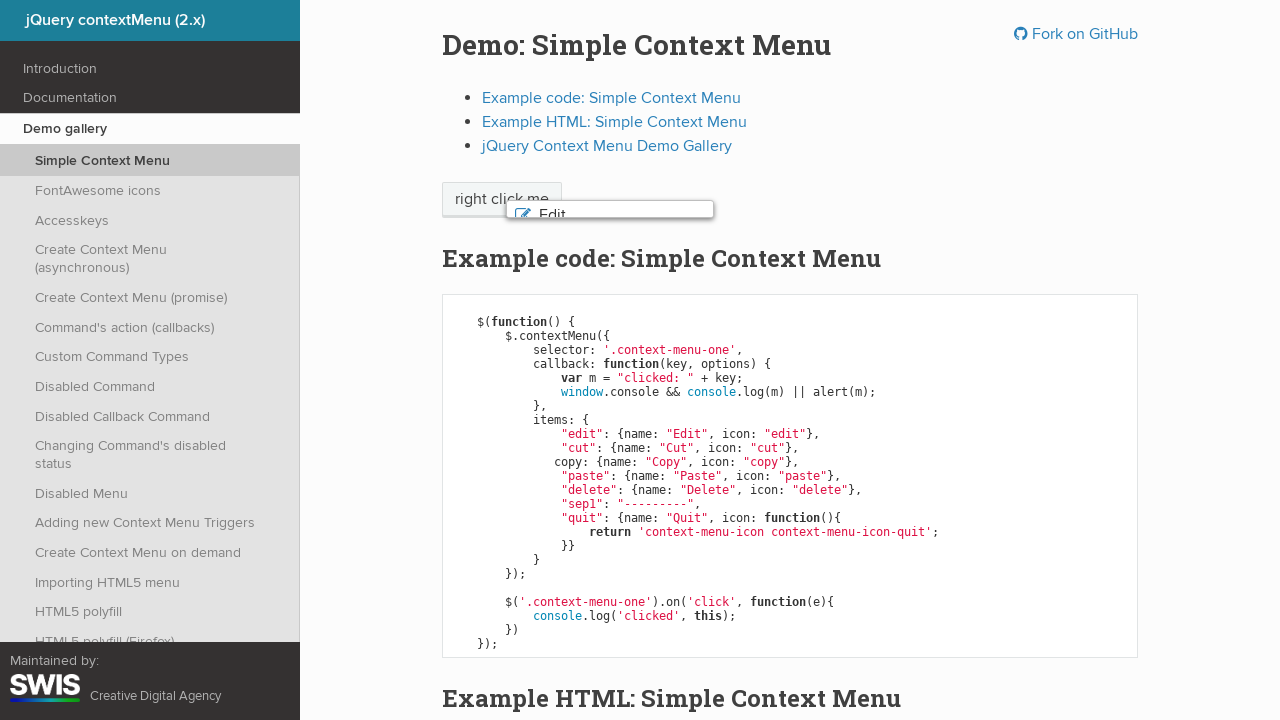

Waited for final alert to be handled after Quit action
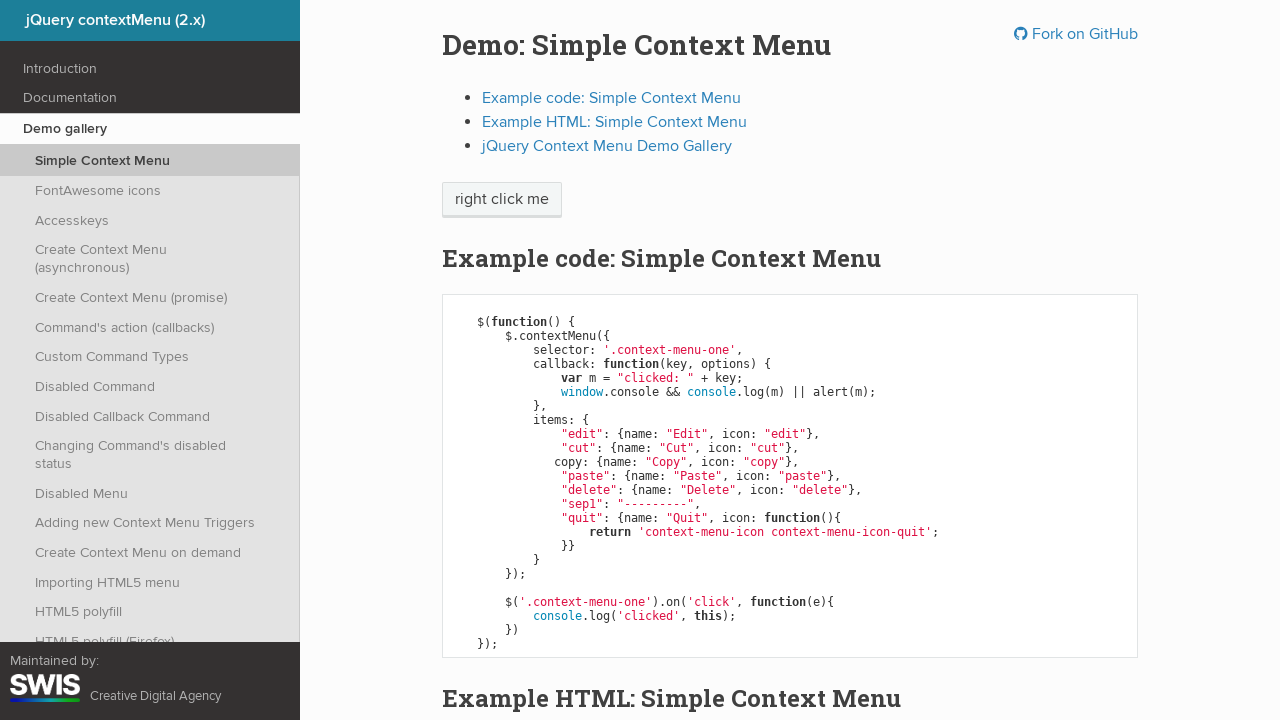

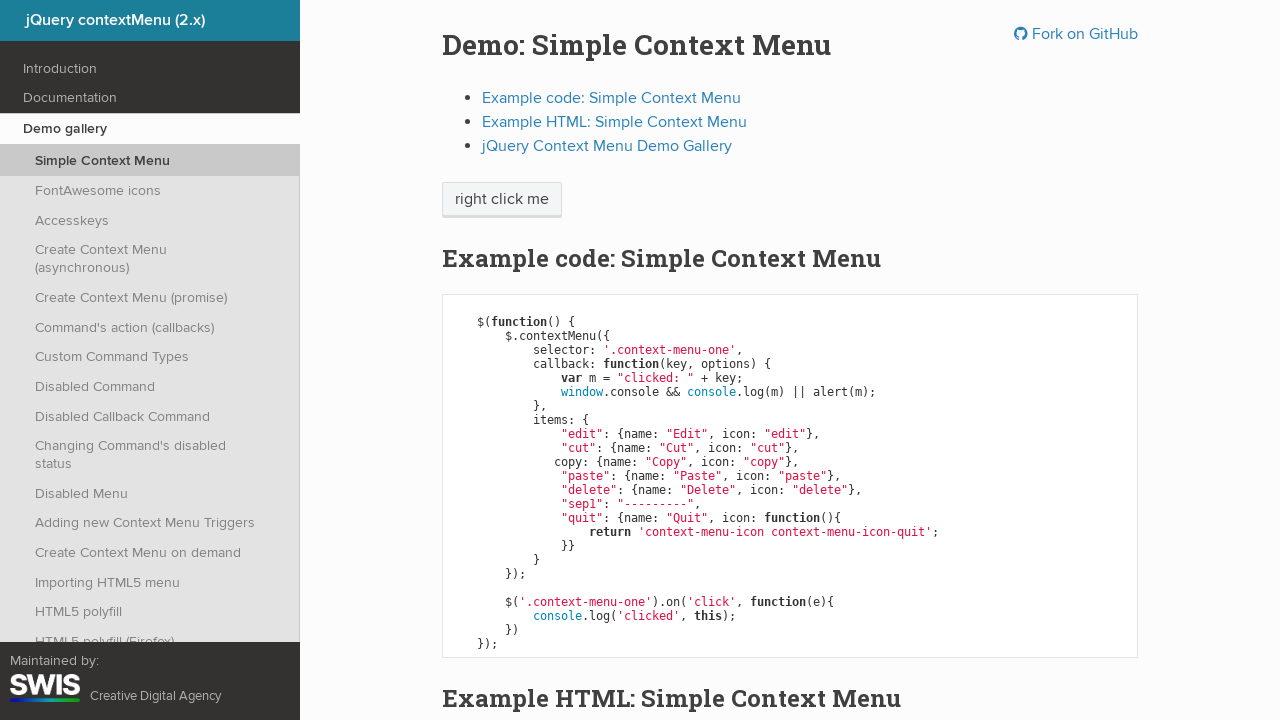